Tests dynamic loading functionality by navigating to two different examples, clicking start buttons, and waiting for dynamically loaded content to appear on the page.

Starting URL: https://the-internet.herokuapp.com/

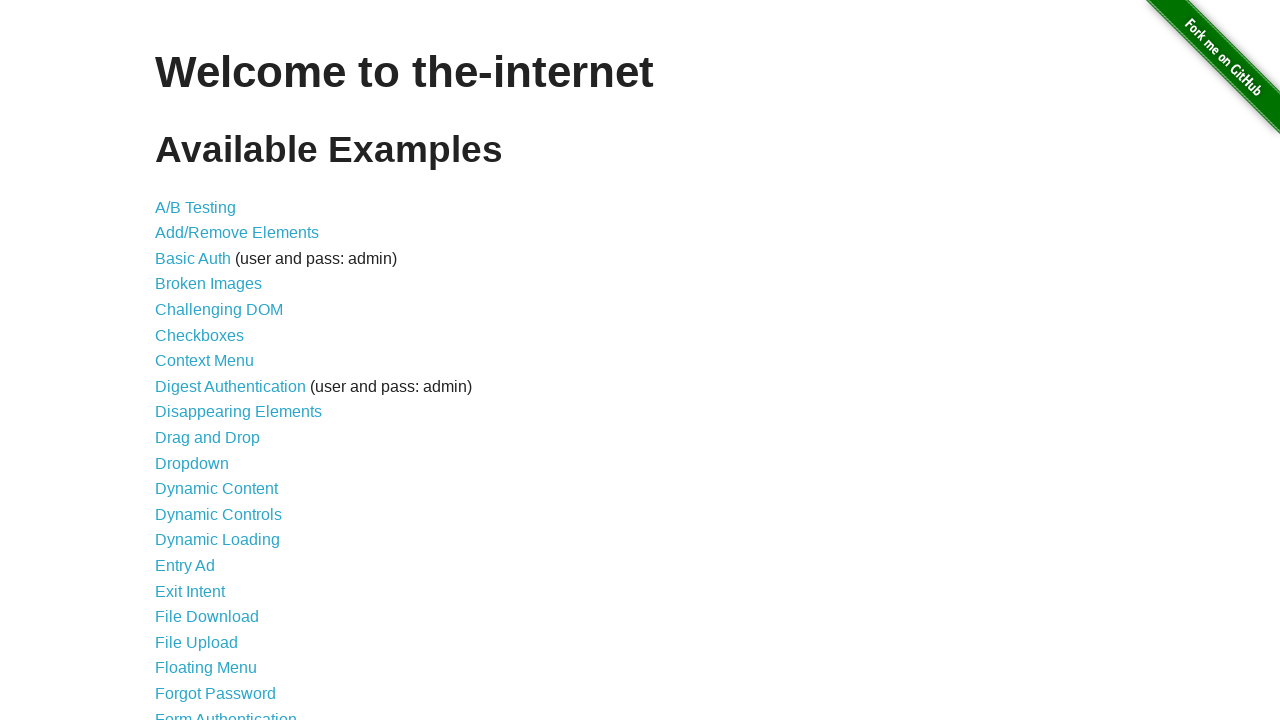

Clicked on Dynamic Loading link at (218, 540) on text=Dynamic Loading
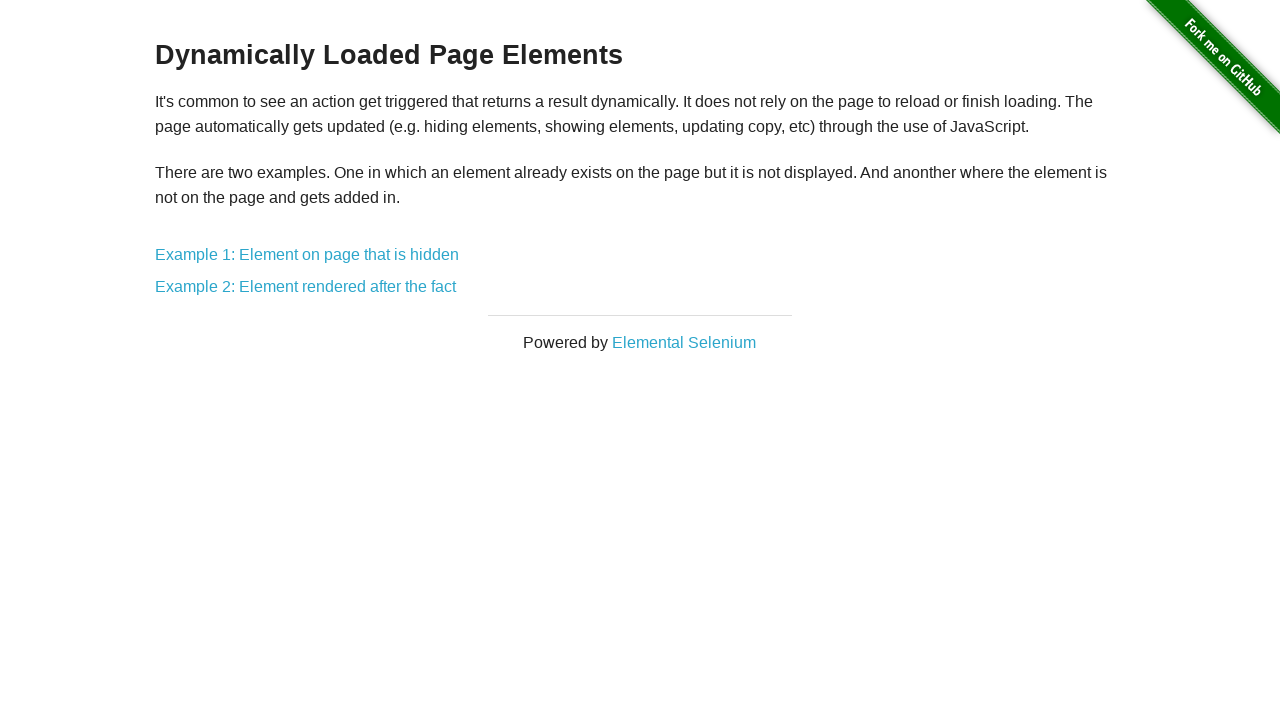

Clicked on Example 1 link at (307, 255) on text=Example 1
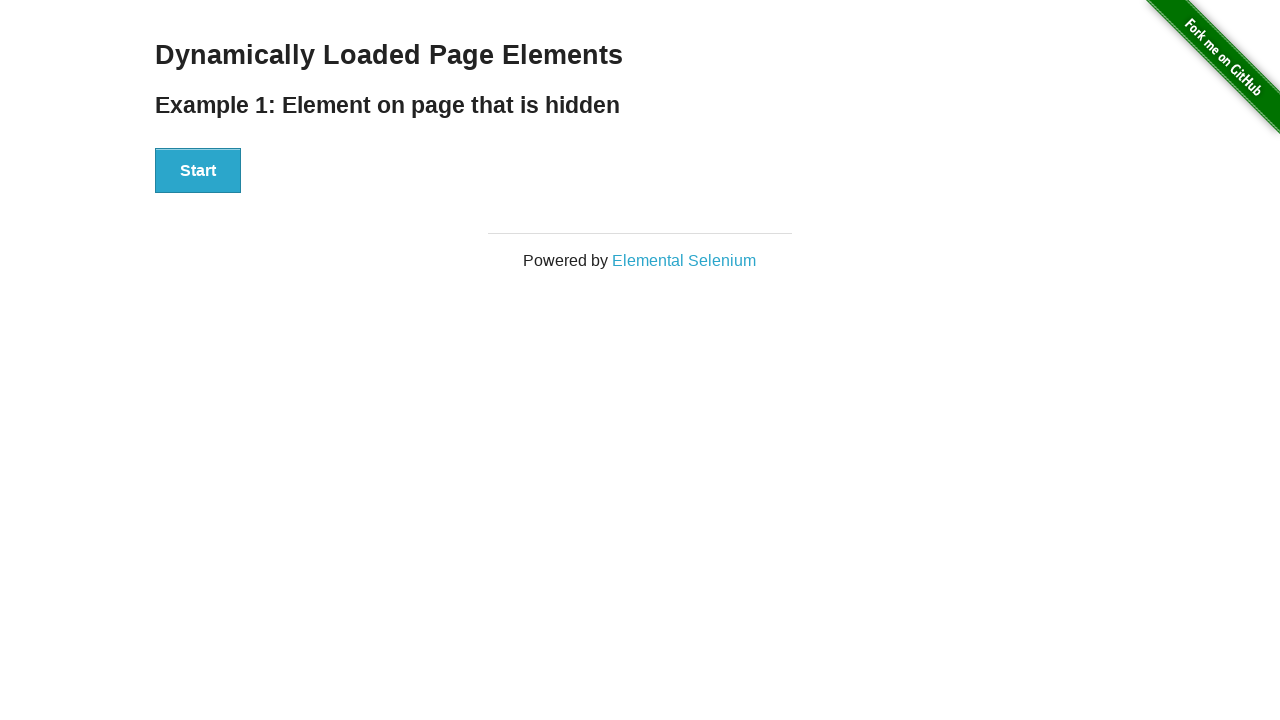

Clicked the Start button in Example 1 at (198, 171) on button
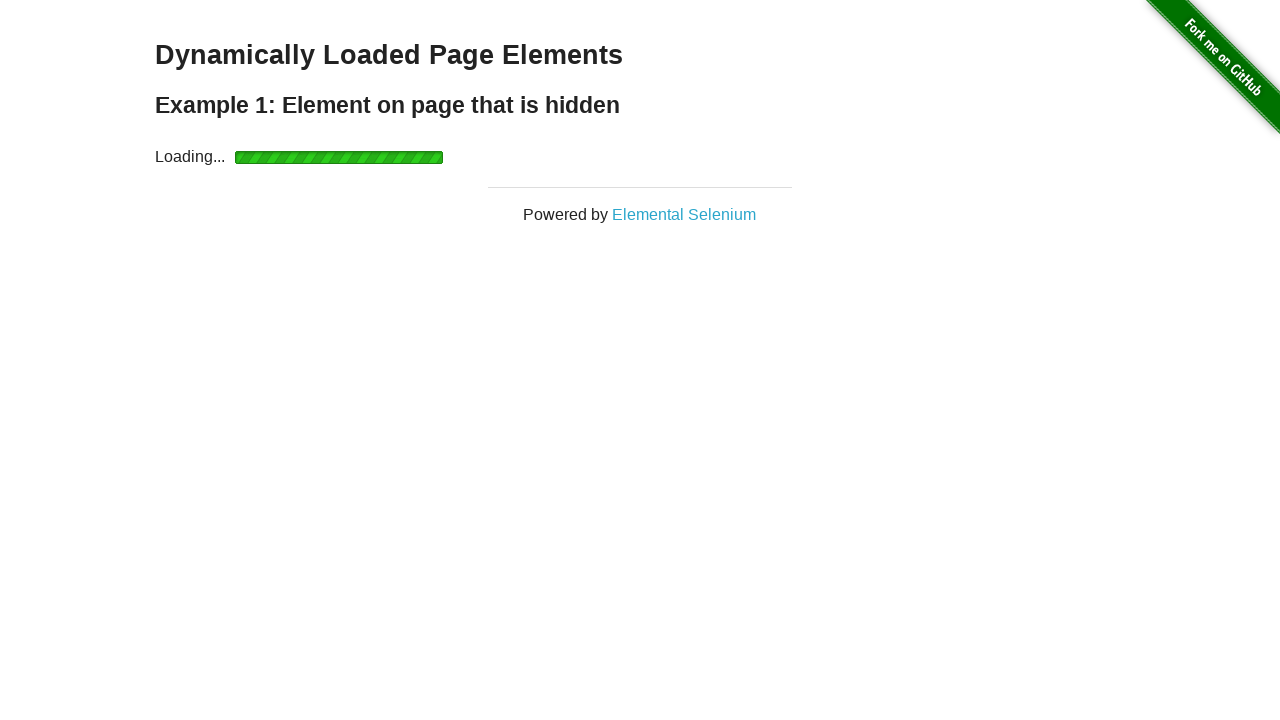

Dynamically loaded content appeared in Example 1
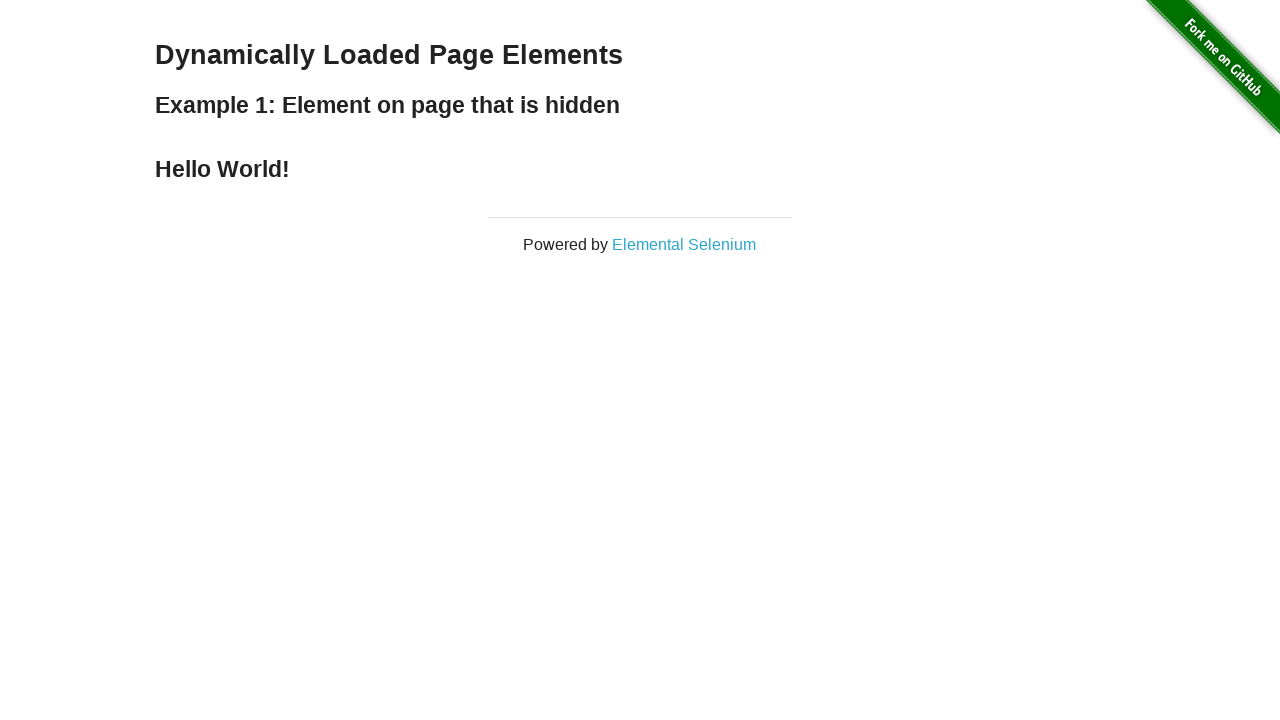

Navigated back to Dynamic Loading page
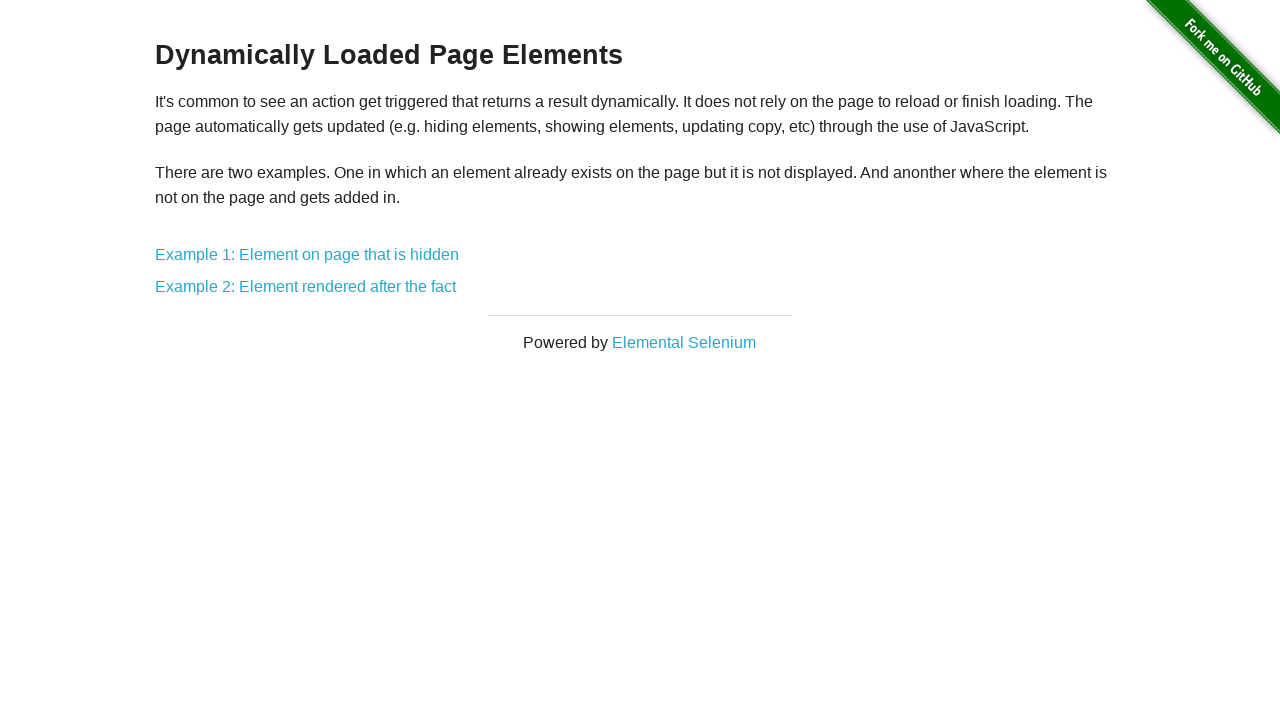

Clicked on Example 2 link at (306, 287) on text=Example 2
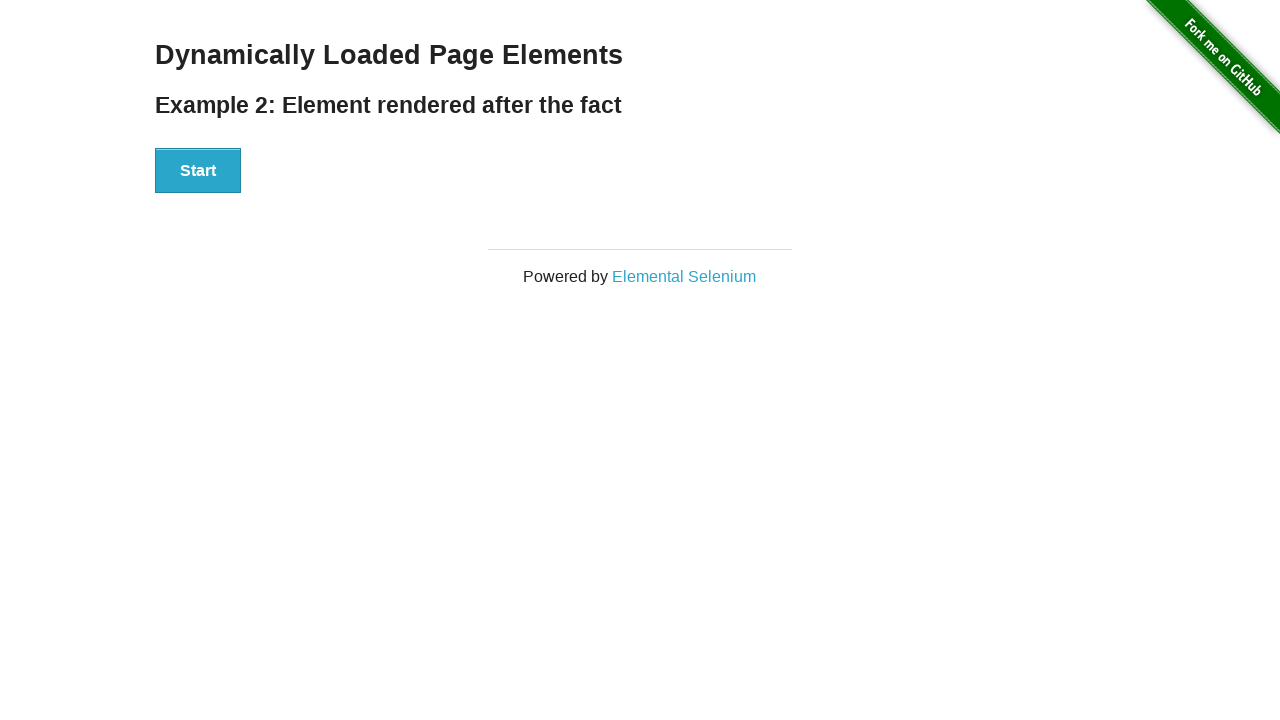

Clicked the Start button in Example 2 at (198, 171) on button
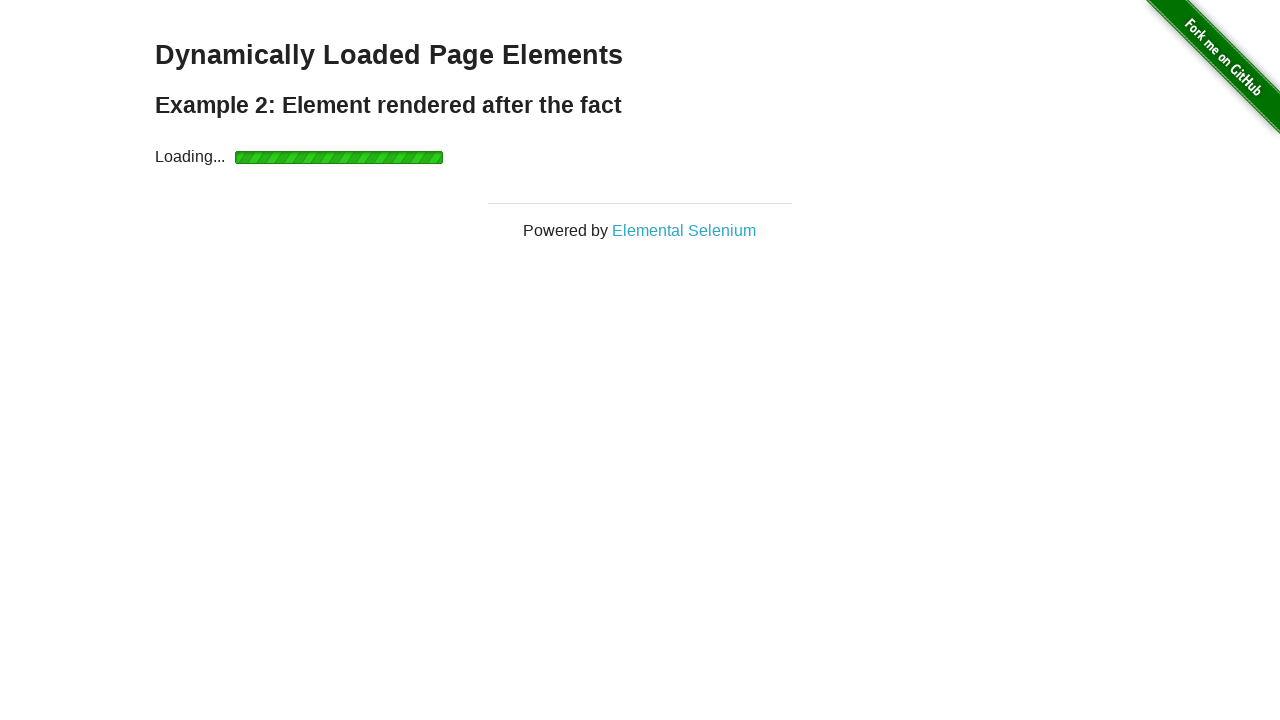

Dynamically loaded content appeared in Example 2
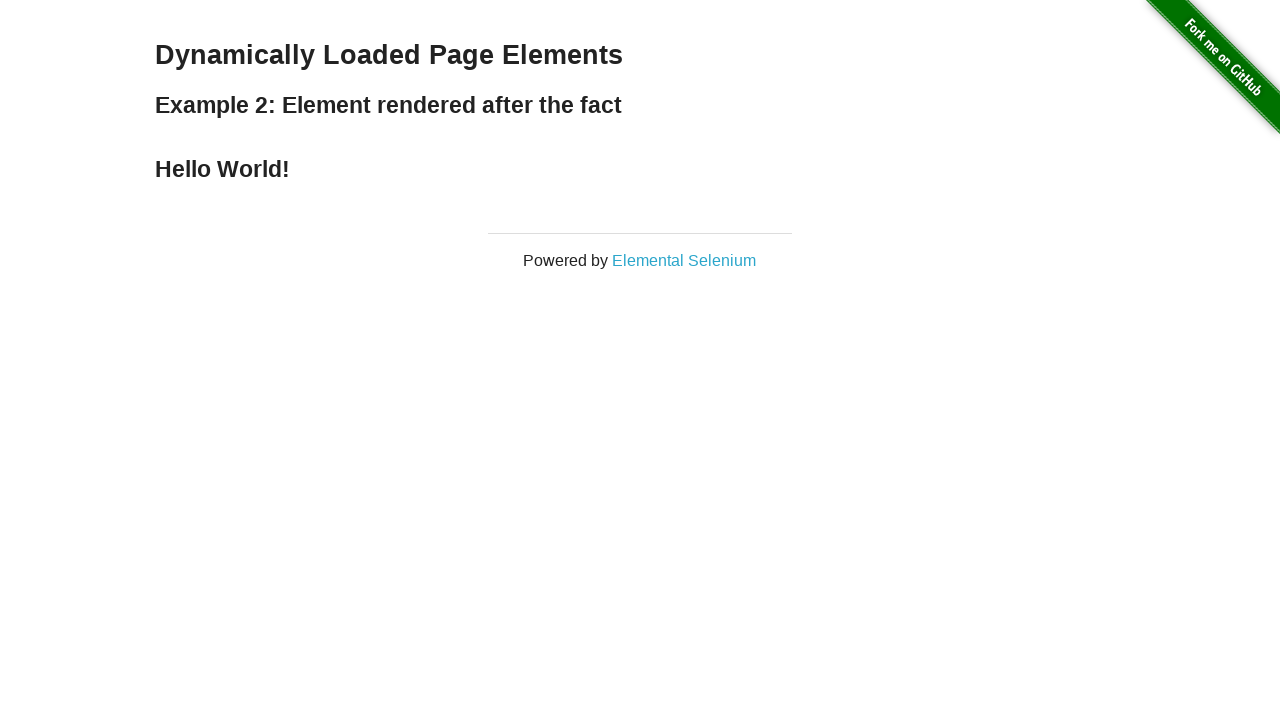

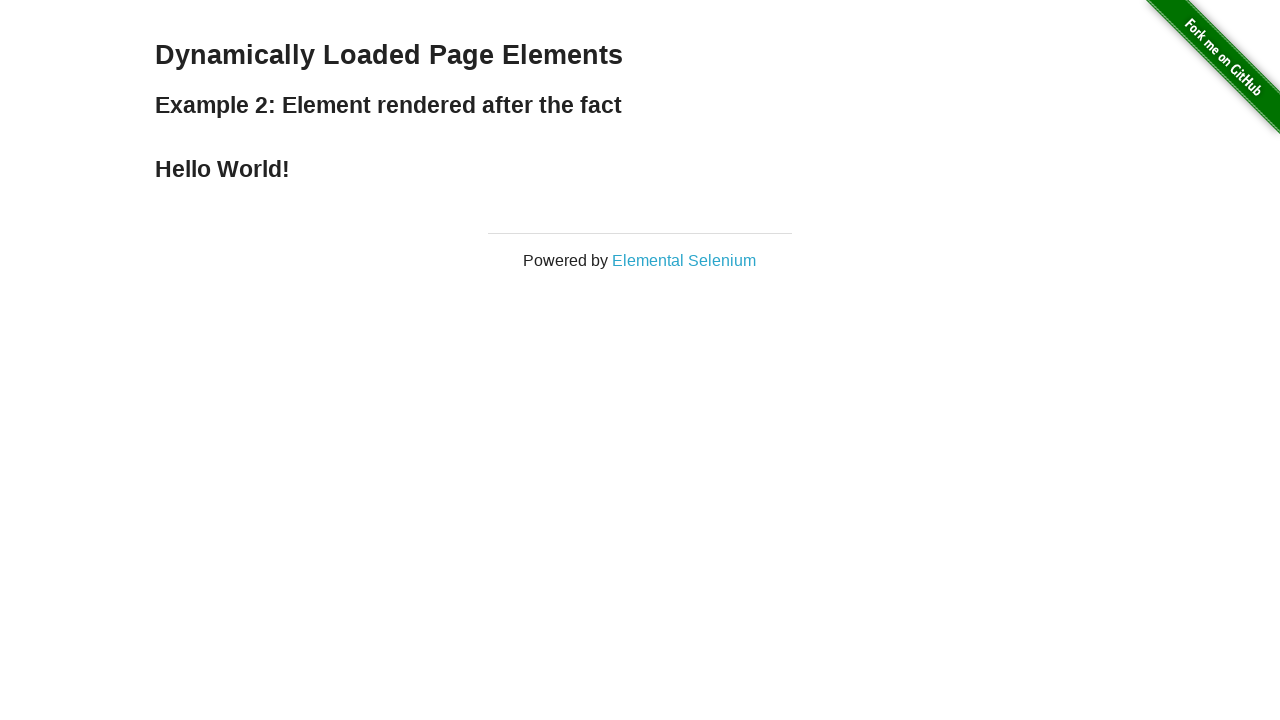